Verifies text content and attributes of elements on a login page, including "remember me" label text and "forgot password" link text and href attribute

Starting URL: https://login1.nextbasecrm.com

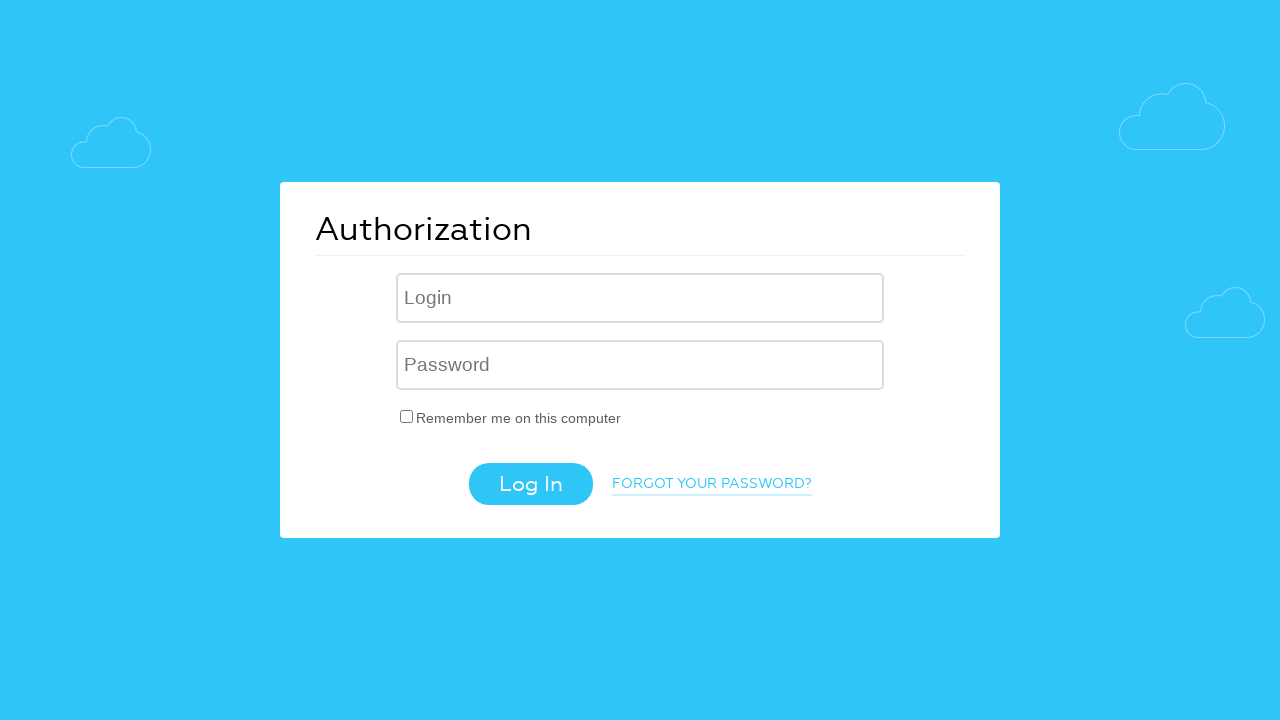

Located 'remember me' checkbox label element
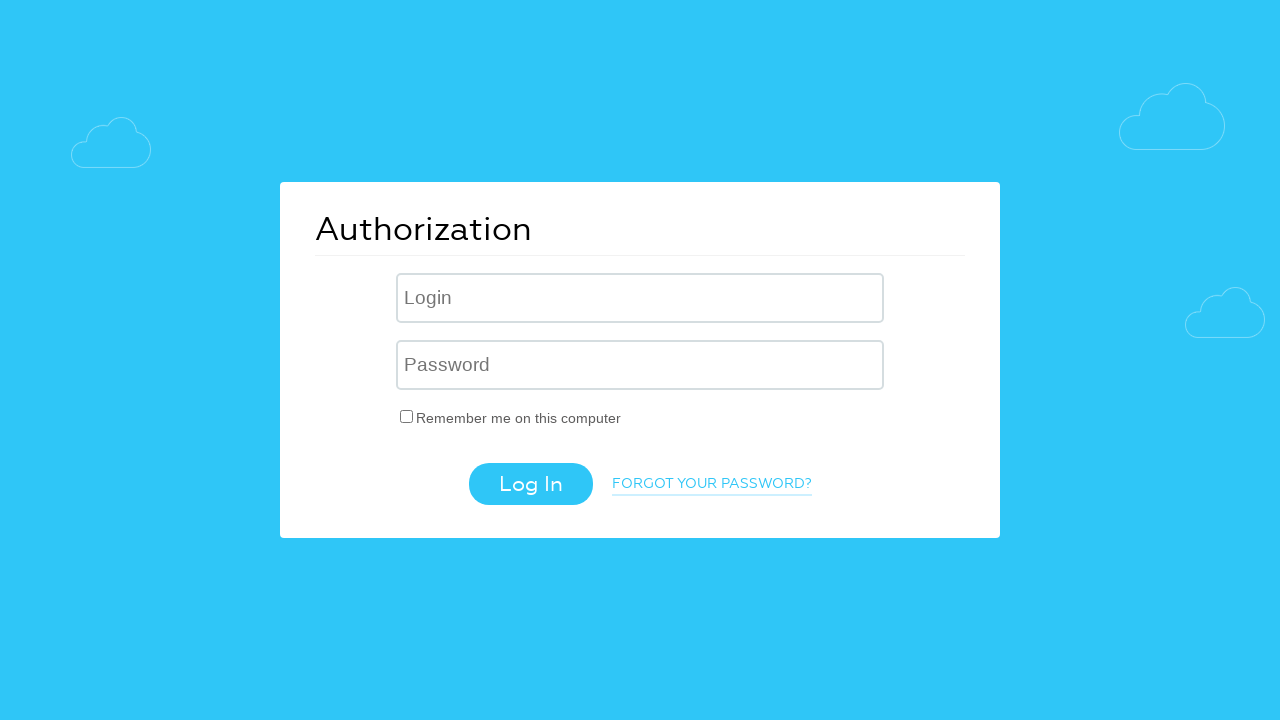

Retrieved text content from 'remember me' label
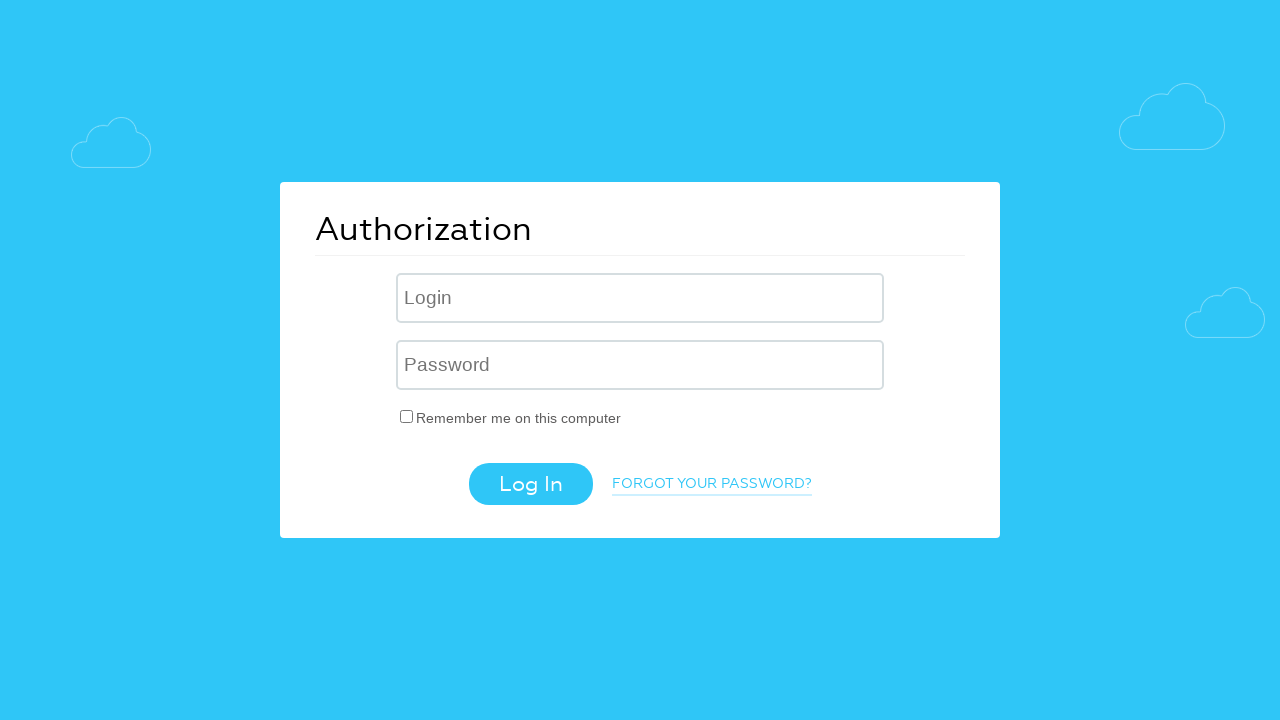

Verified 'remember me' label text matches expected value
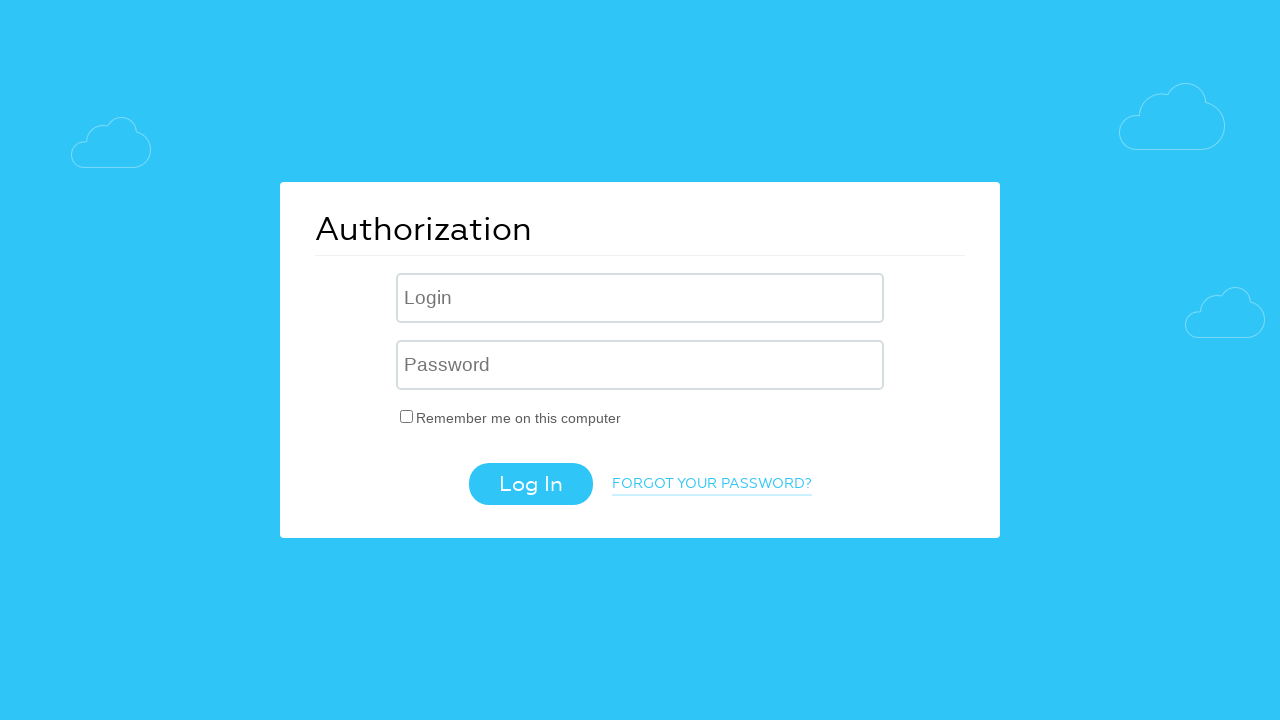

Located 'forgot password' link element
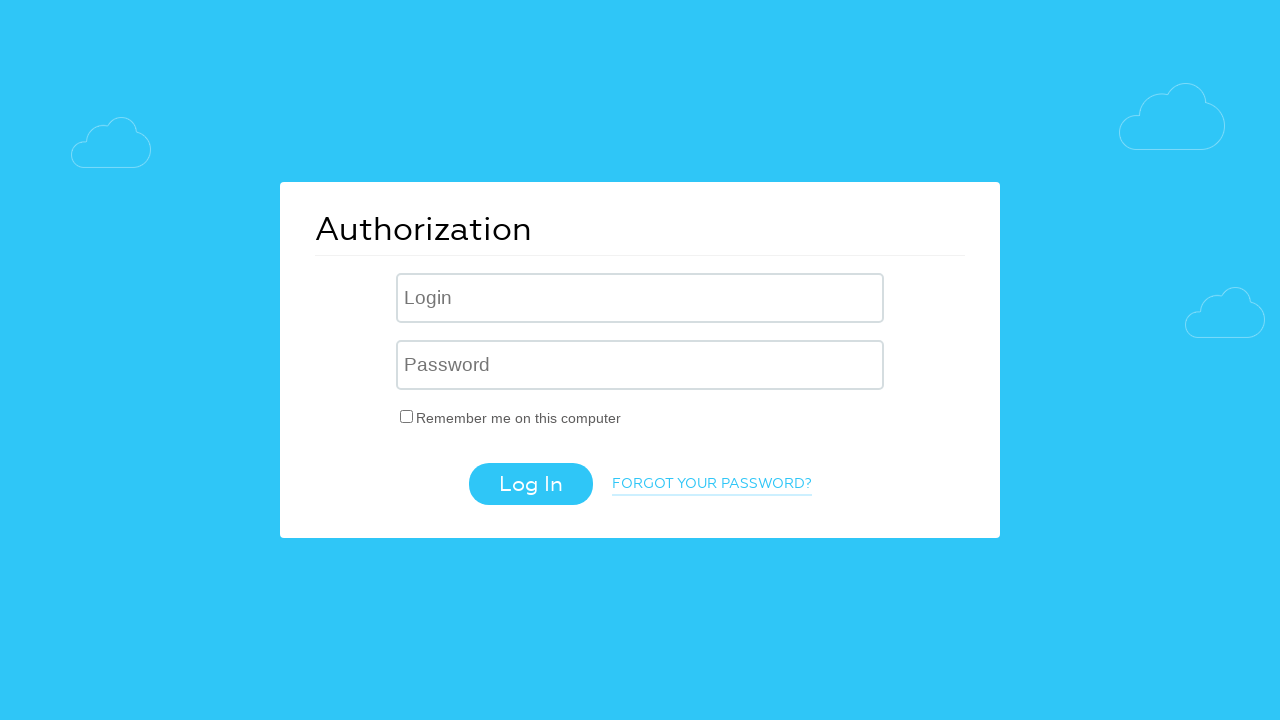

Retrieved text content from 'forgot password' link
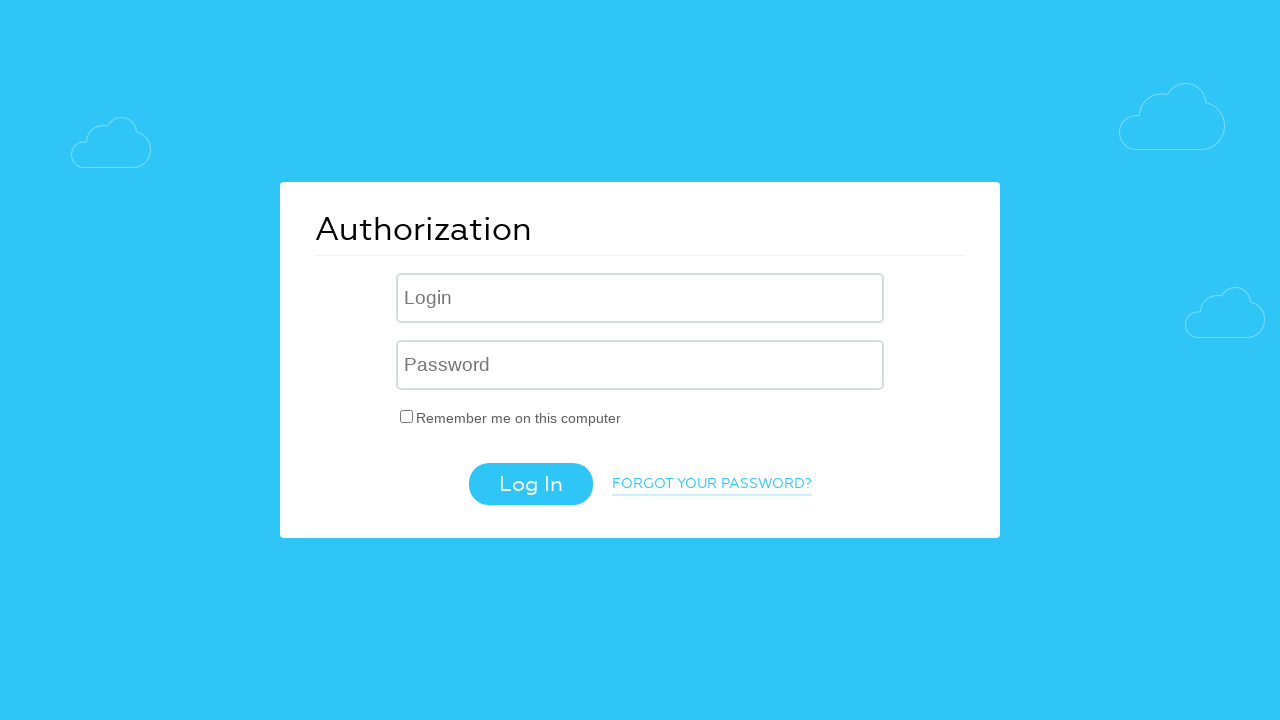

Verified 'forgot password' link text matches expected value
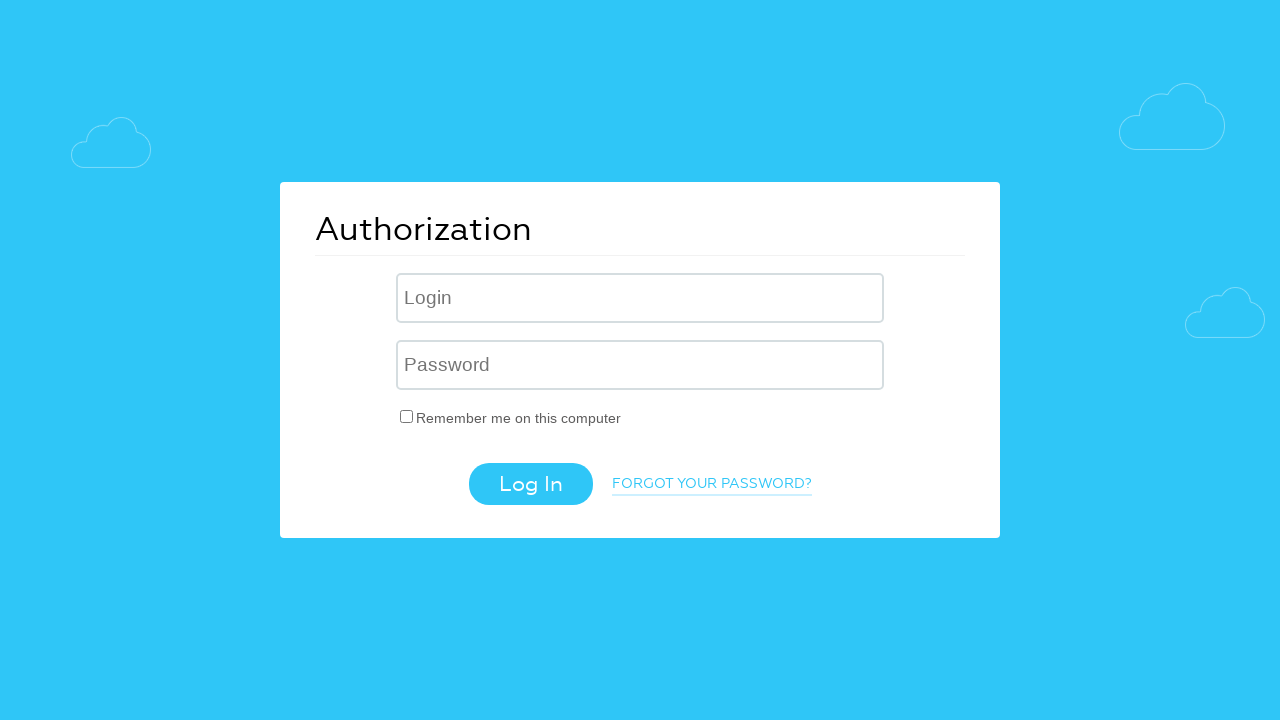

Retrieved href attribute from 'forgot password' link
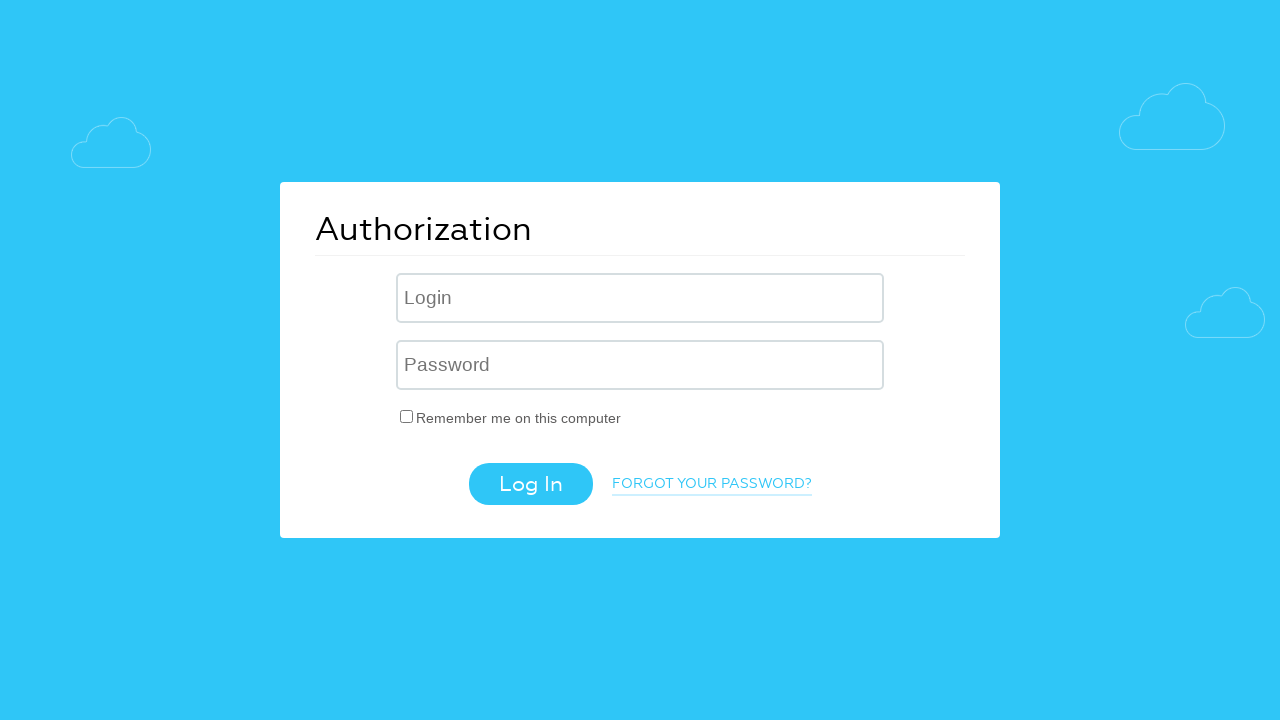

Verified 'forgot password' link href contains expected parameter 'forgot_password=yes'
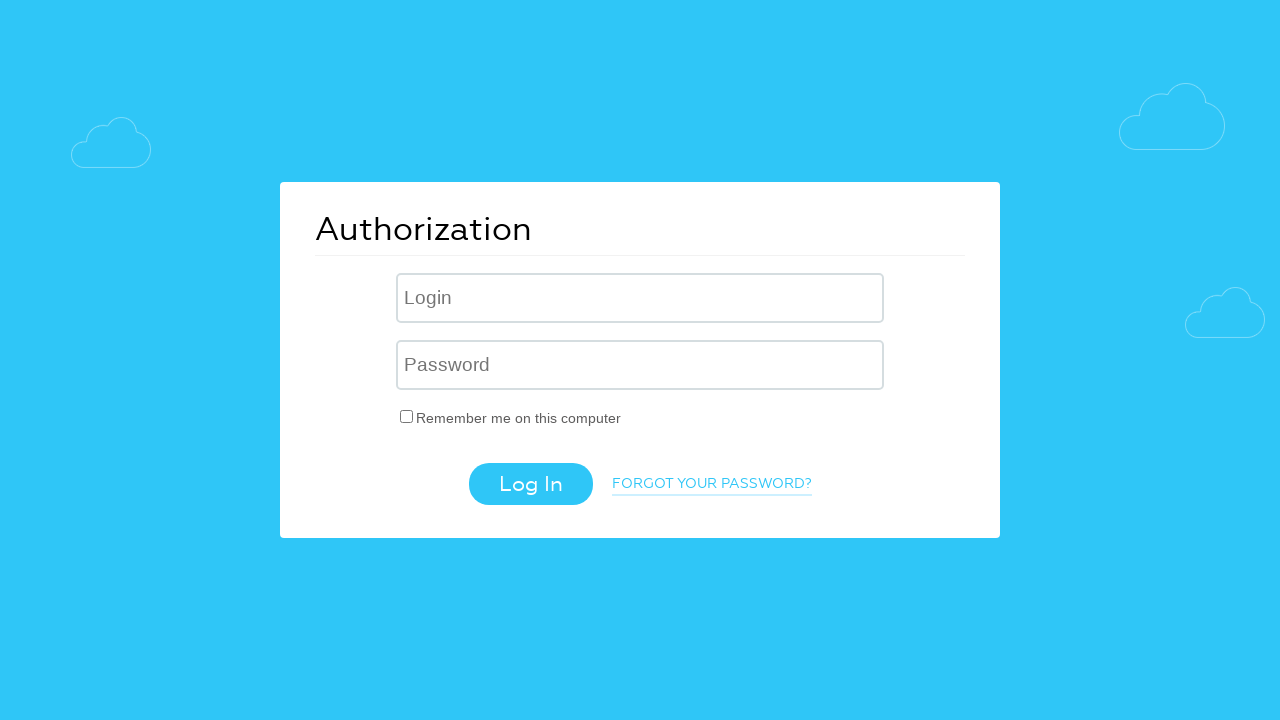

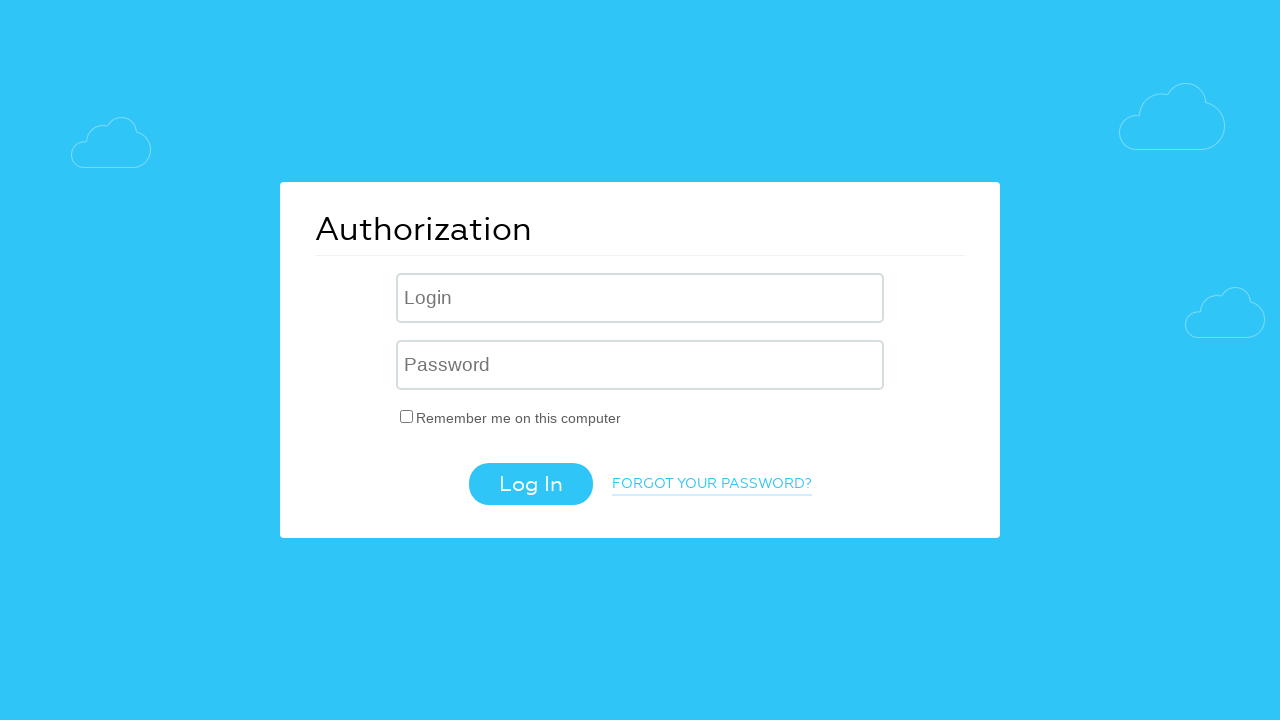